Tests drag and drop functionality by dragging an element to a drop zone

Starting URL: https://www.qa-practice.com/elements/dragndrop/boxes

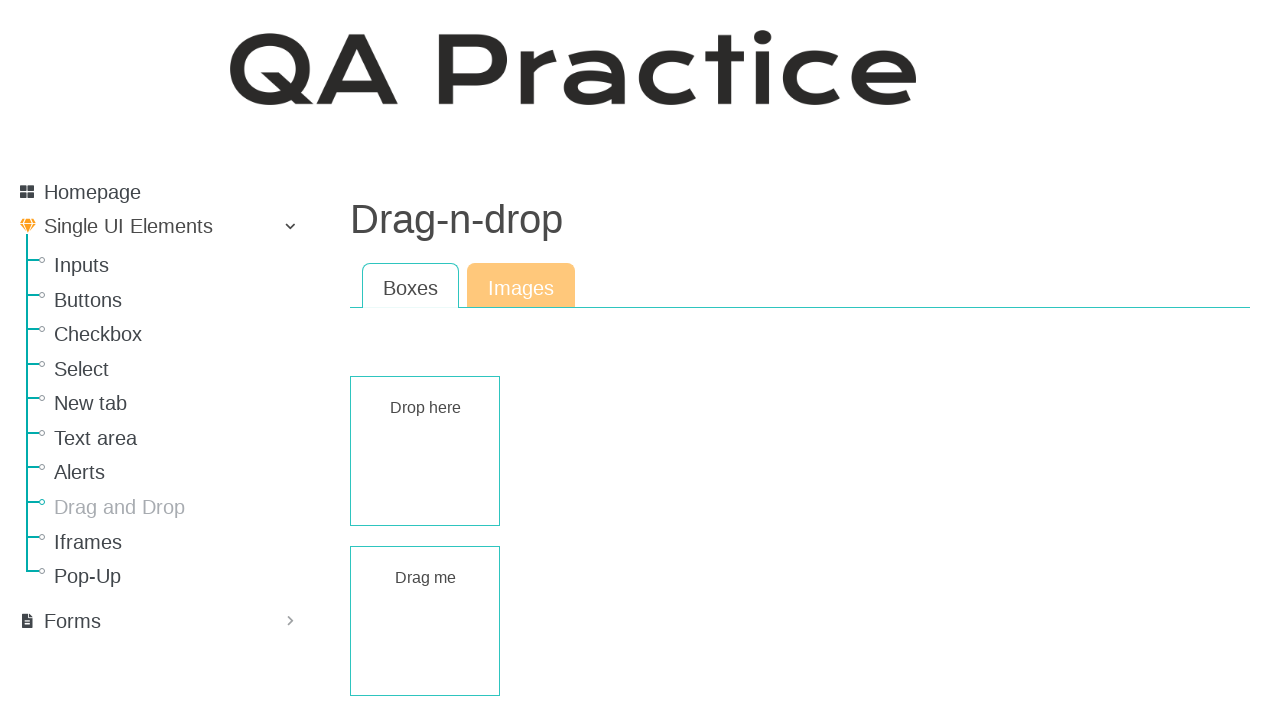

Waited for draggable element to load
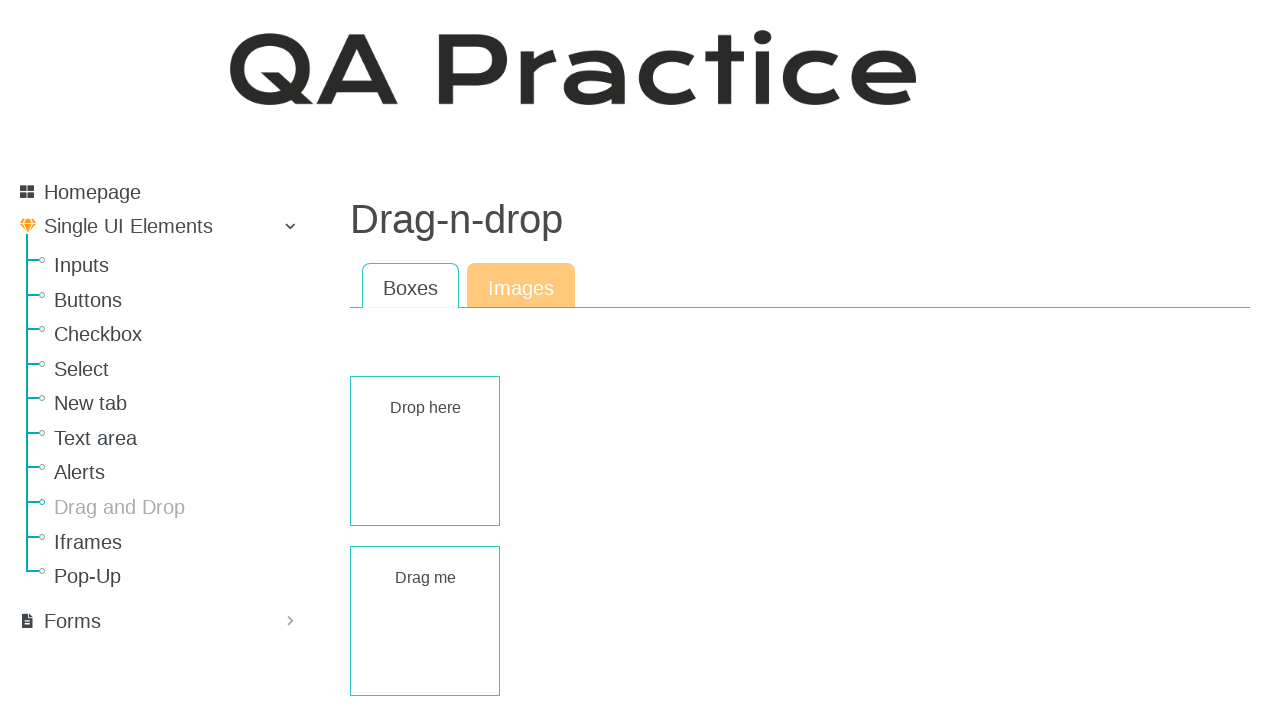

Waited for droppable element to load
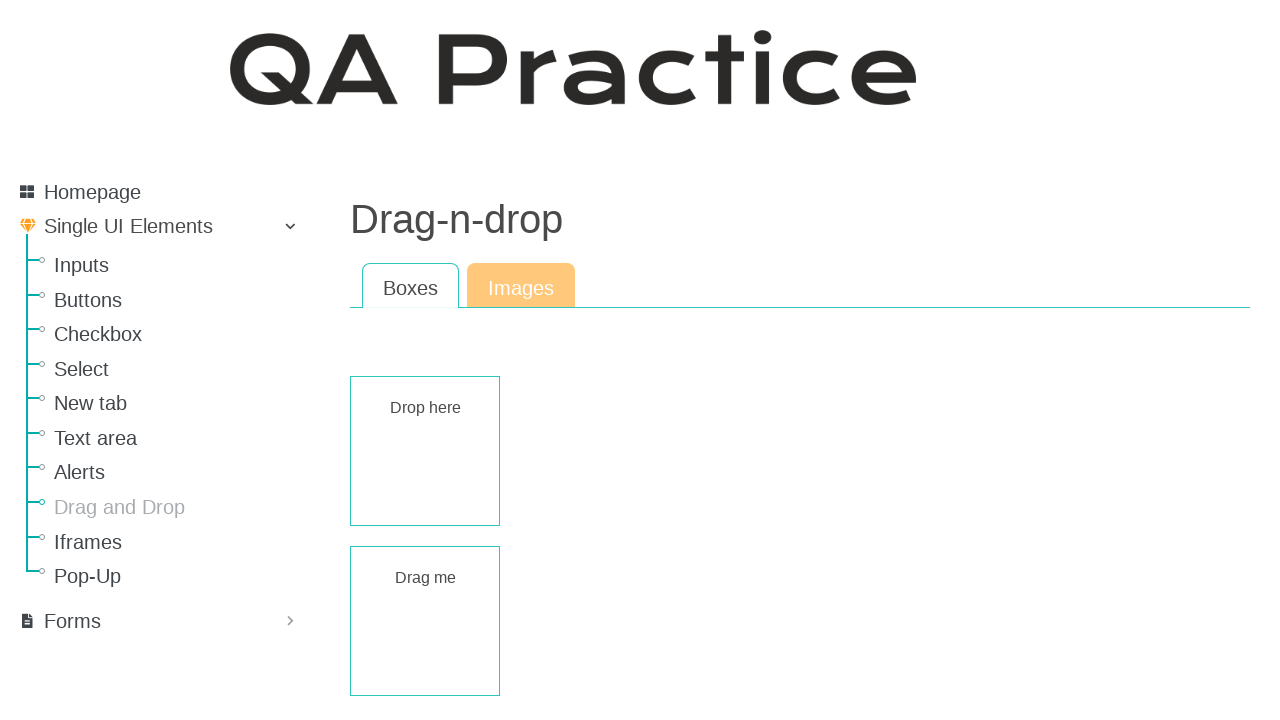

Located draggable element
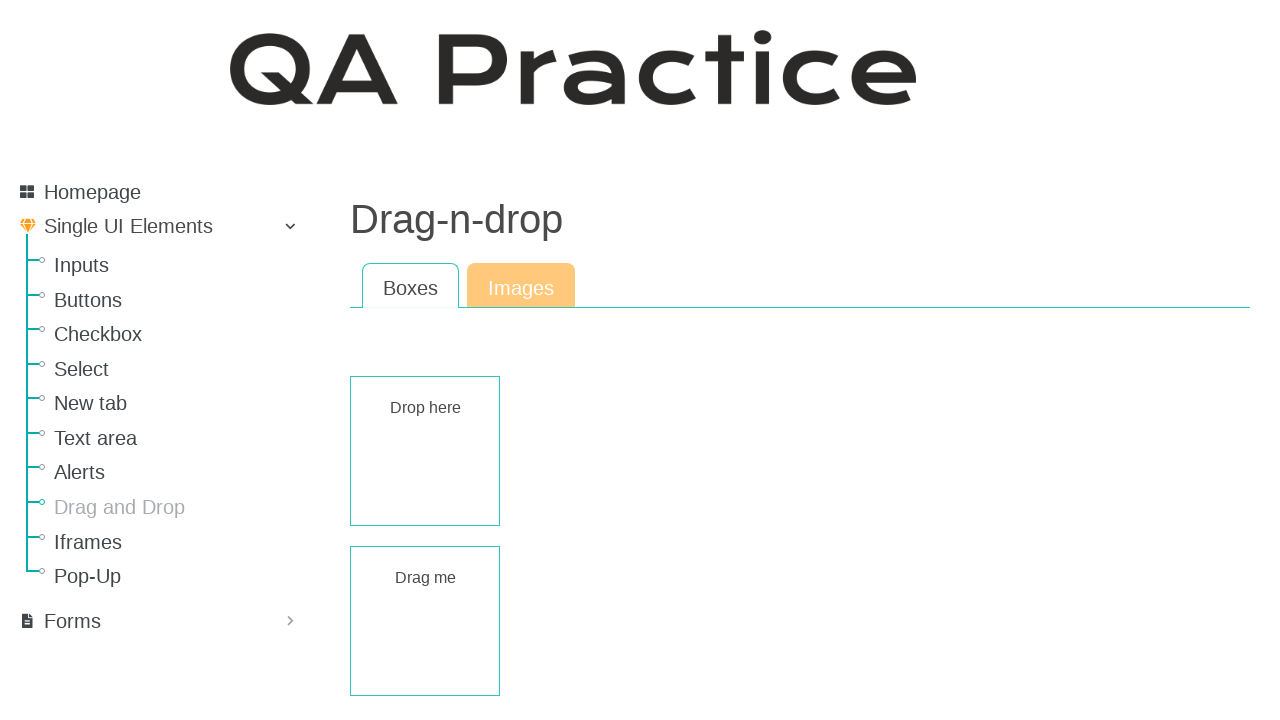

Located droppable element
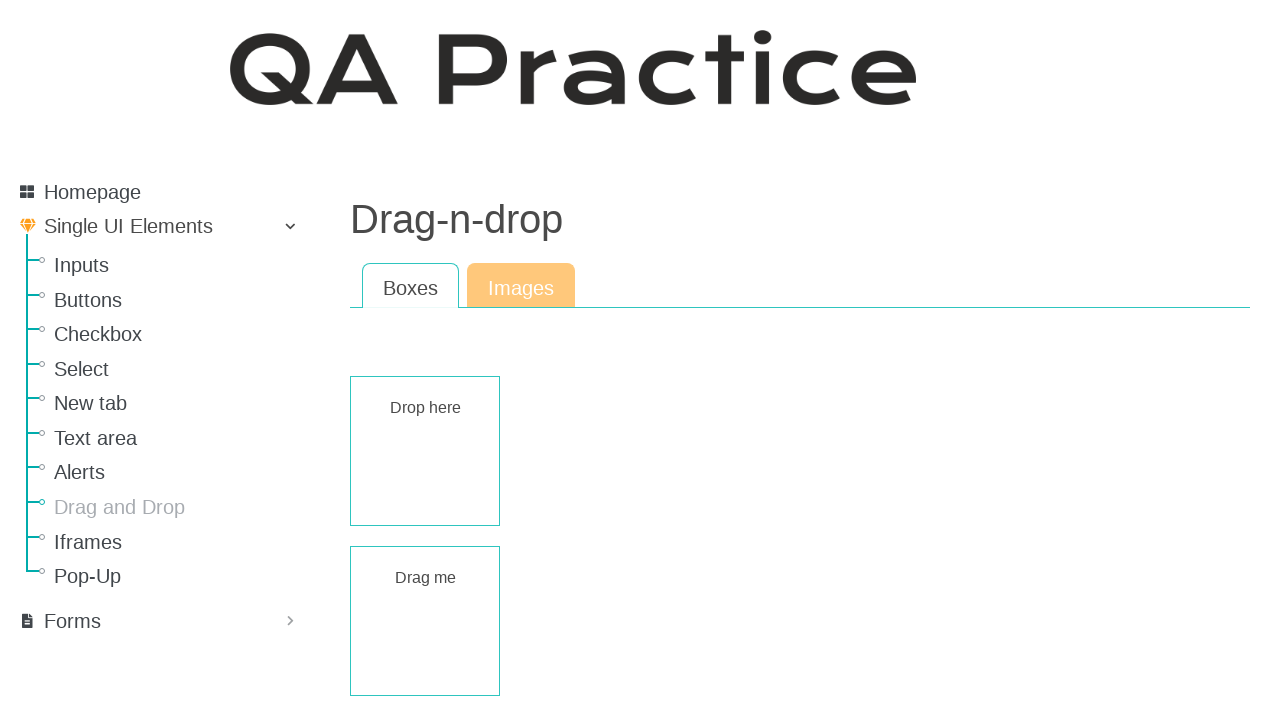

Dragged element to drop zone at (425, 451)
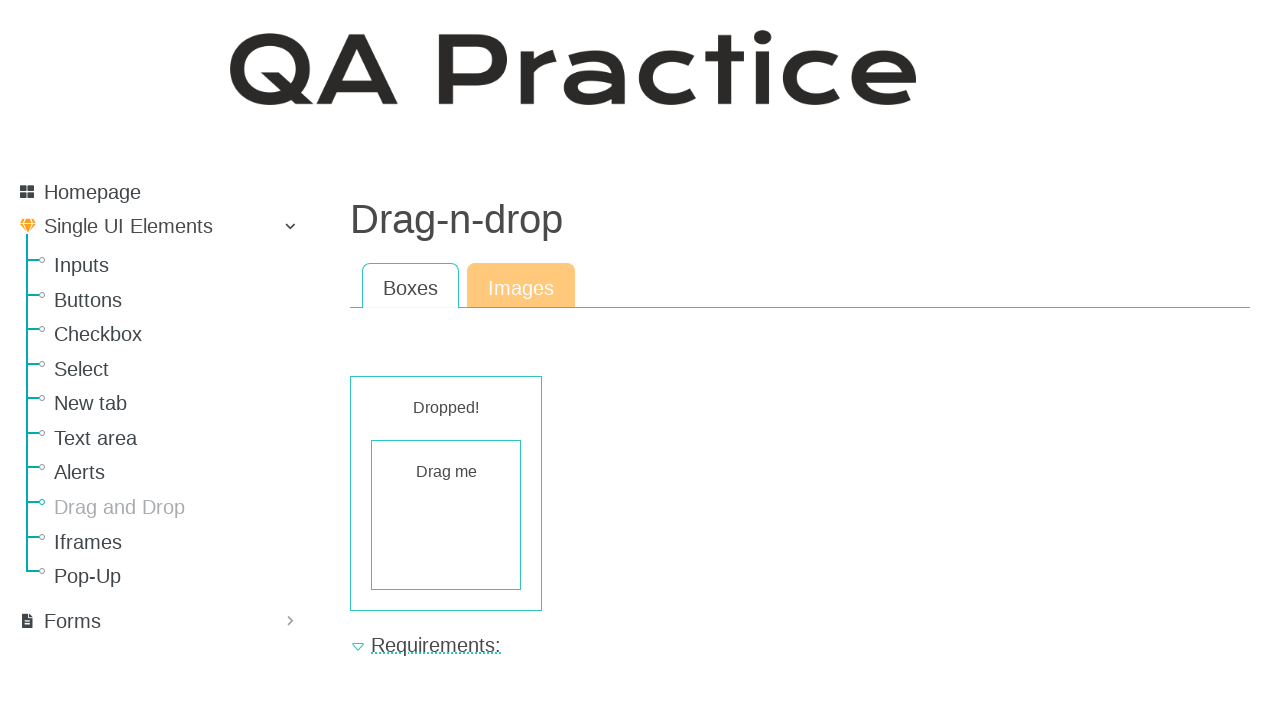

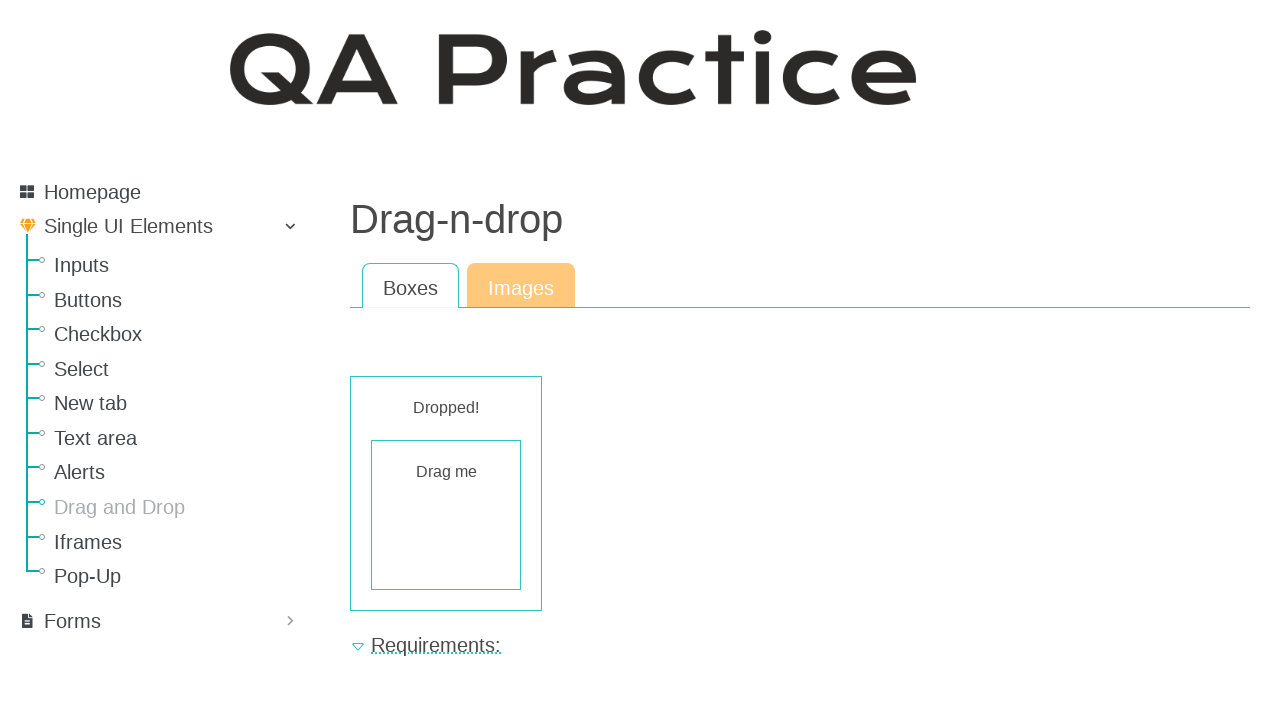